Tests e-commerce functionality by adding specific products (Cucumber, Brocolli, Beetroot) to cart, proceeding to checkout, and entering a promo code

Starting URL: https://rahulshettyacademy.com/seleniumPractise/

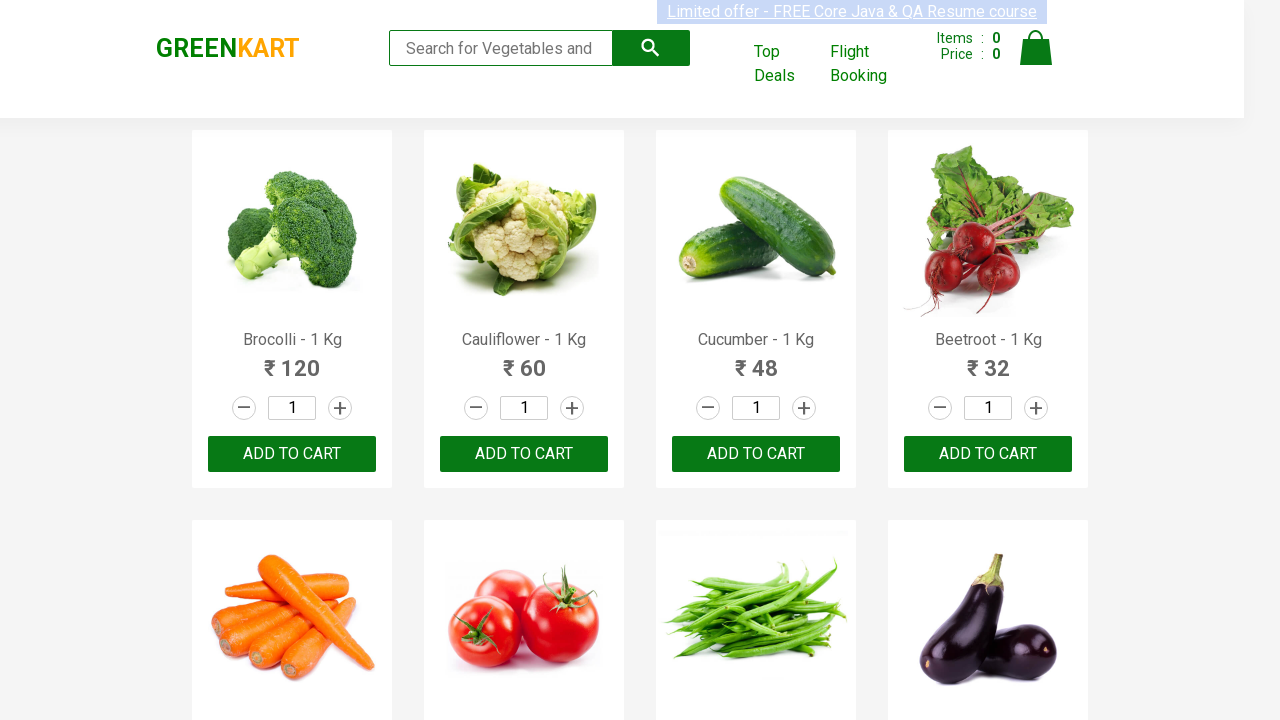

Waited for product names to load on the e-commerce page
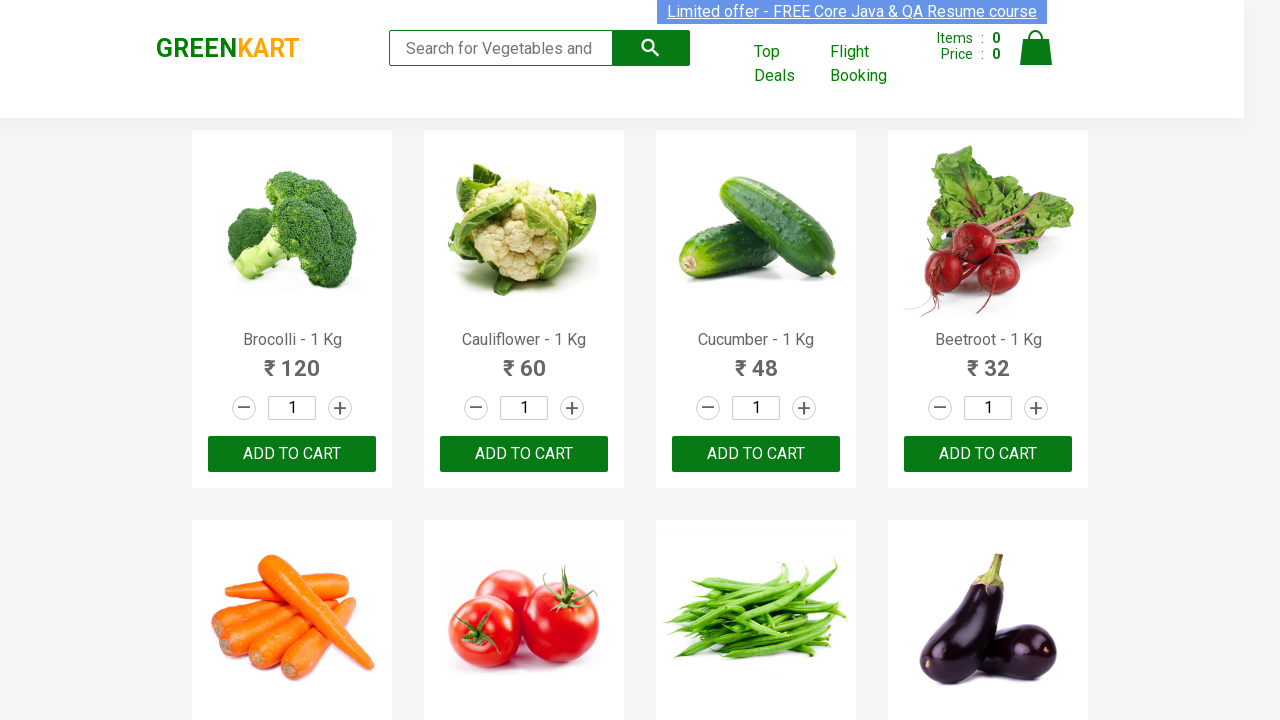

Retrieved all product elements from the page
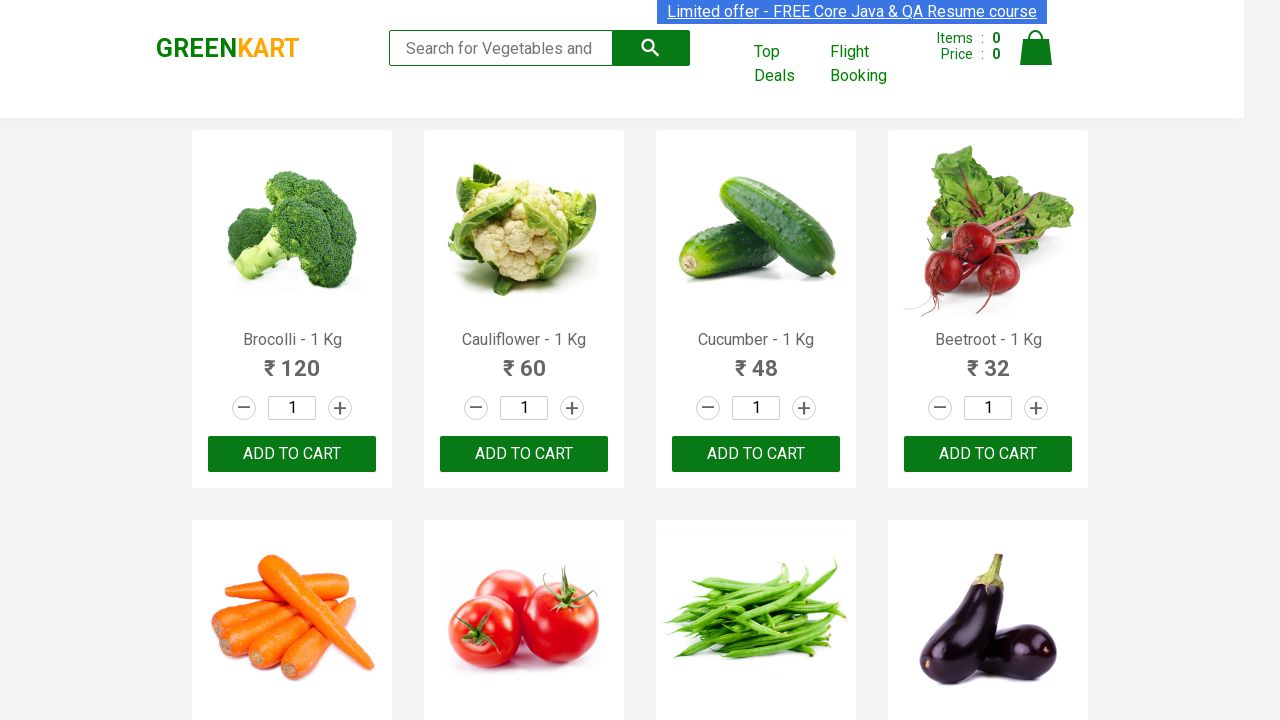

Added Brocolli to cart
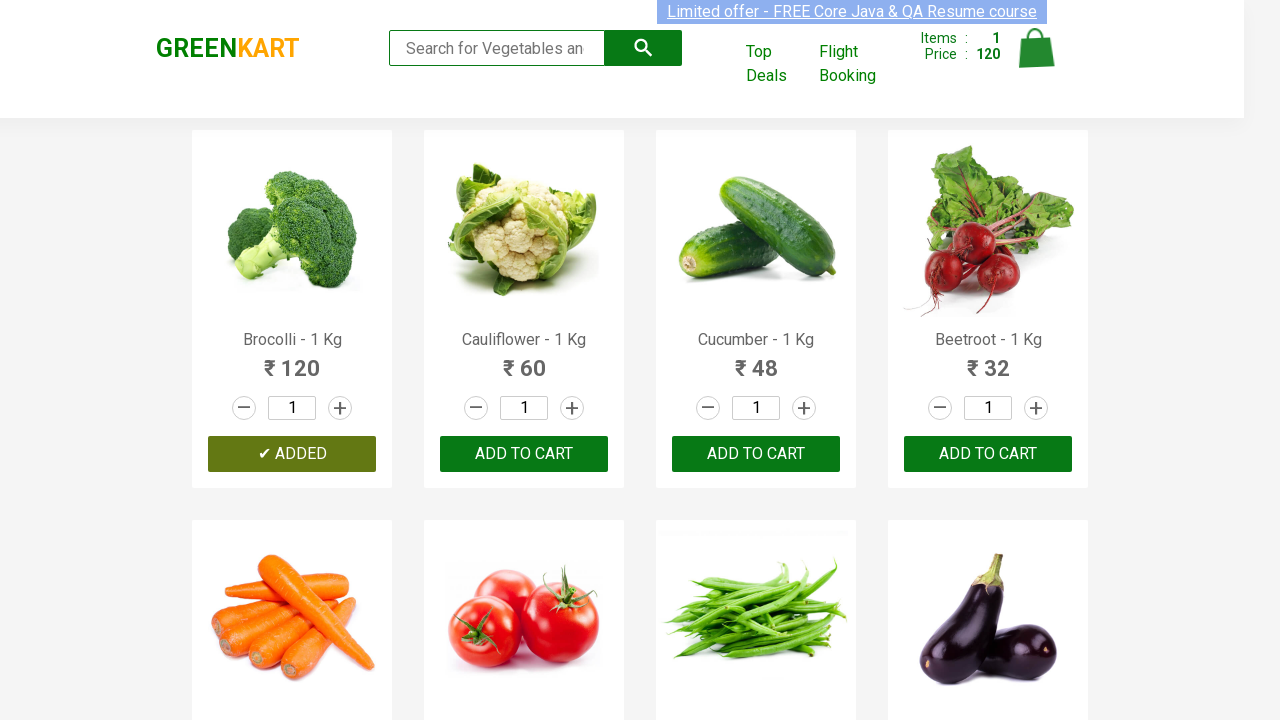

Added Cucumber to cart
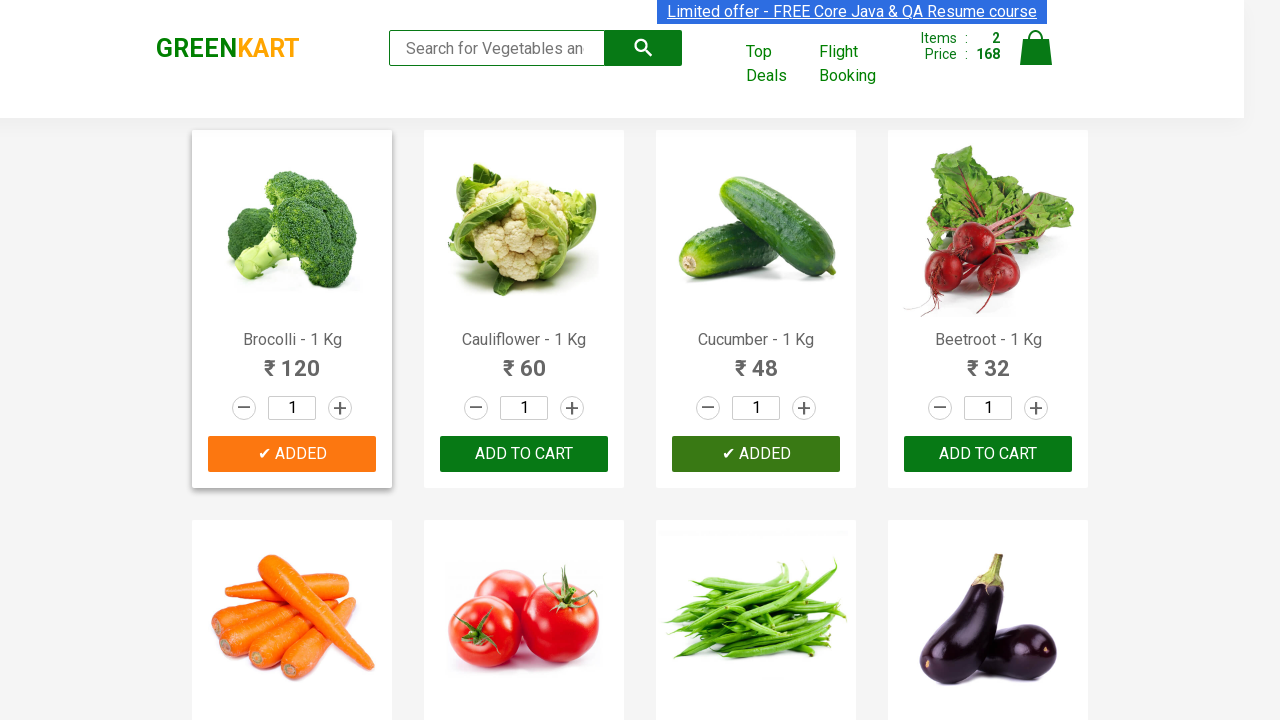

Added Beetroot to cart
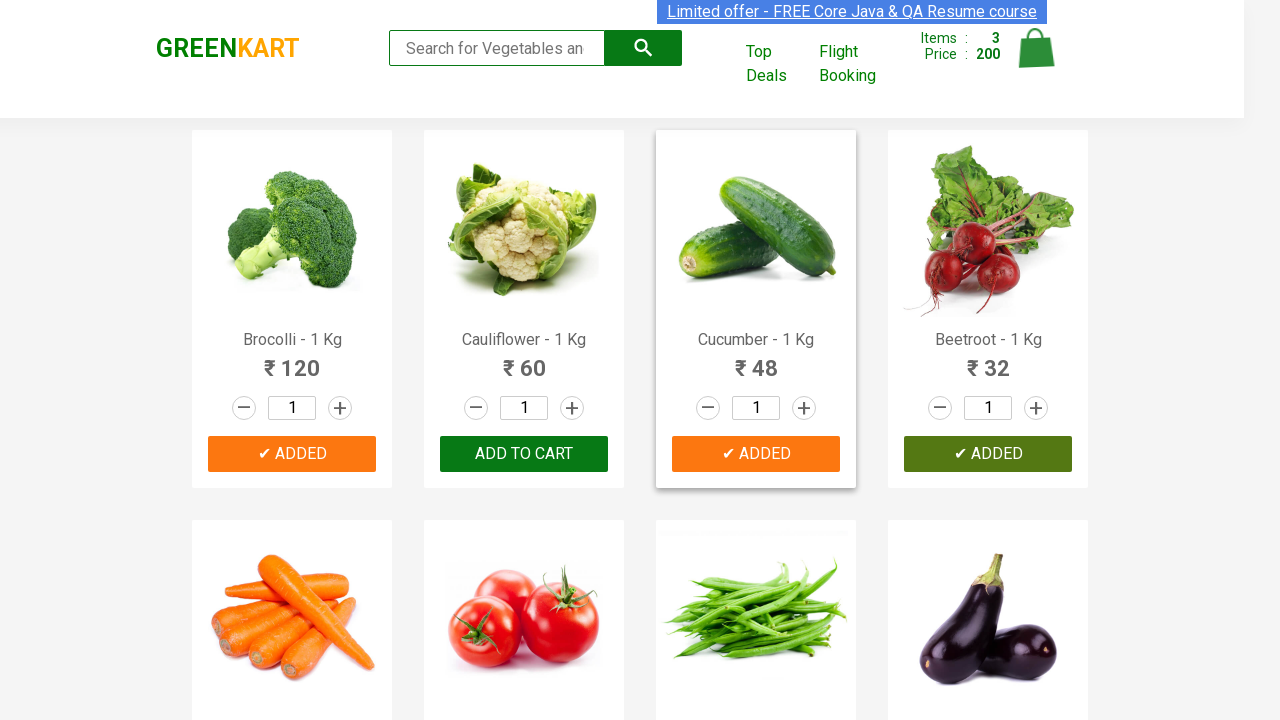

Clicked on cart icon to view cart at (1036, 48) on a.cart-icon img
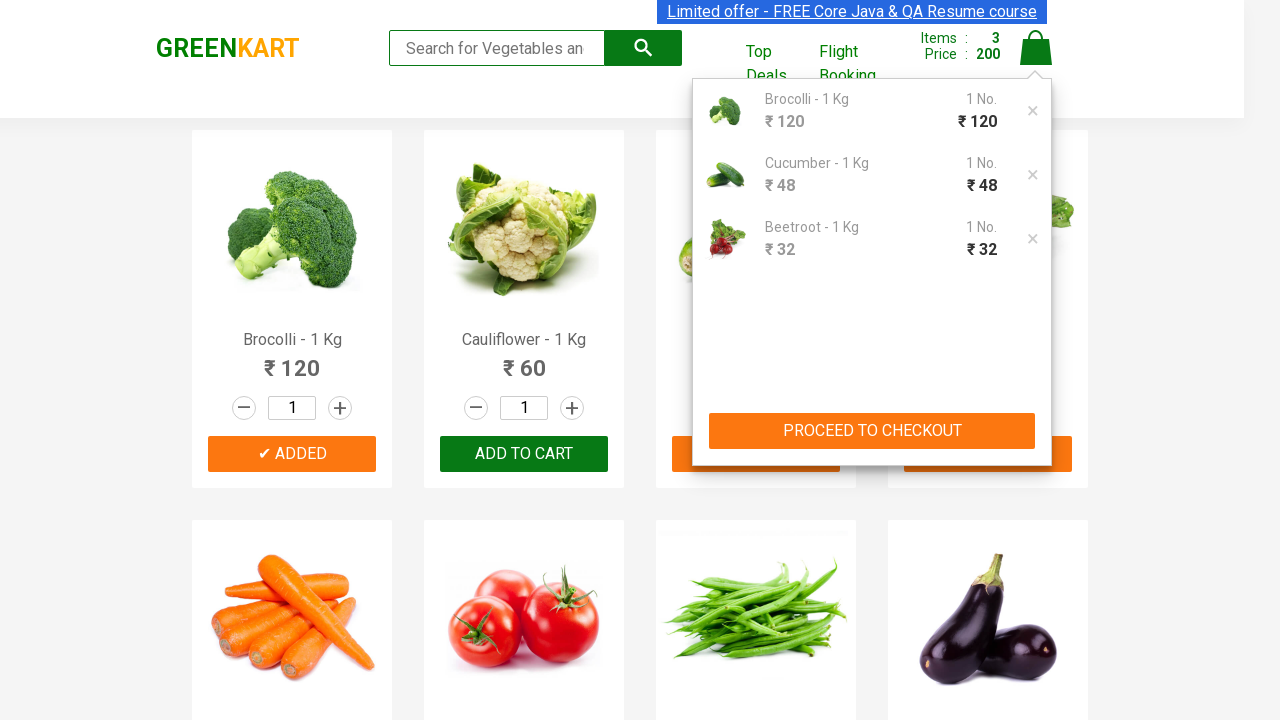

Clicked 'PROCEED TO CHECKOUT' button at (872, 431) on button:has-text('PROCEED TO CHECKOUT')
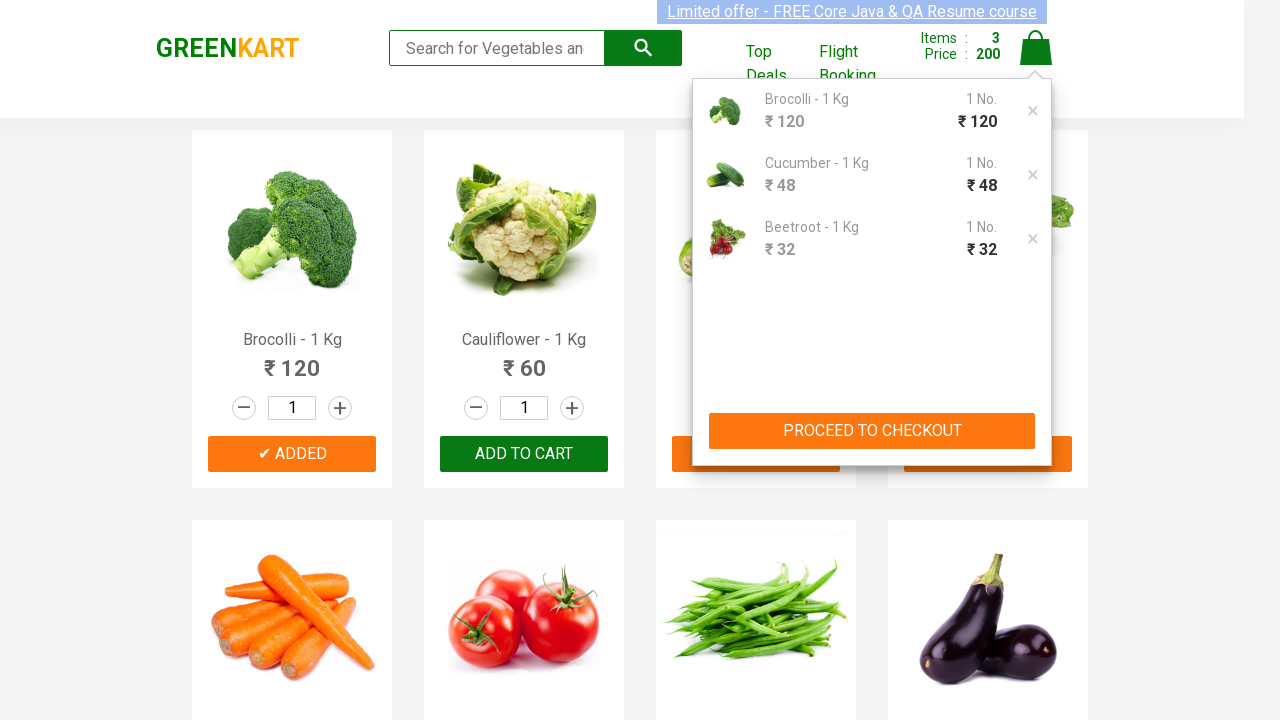

Entered promo code 'param' in the promo code field on input.promoCode
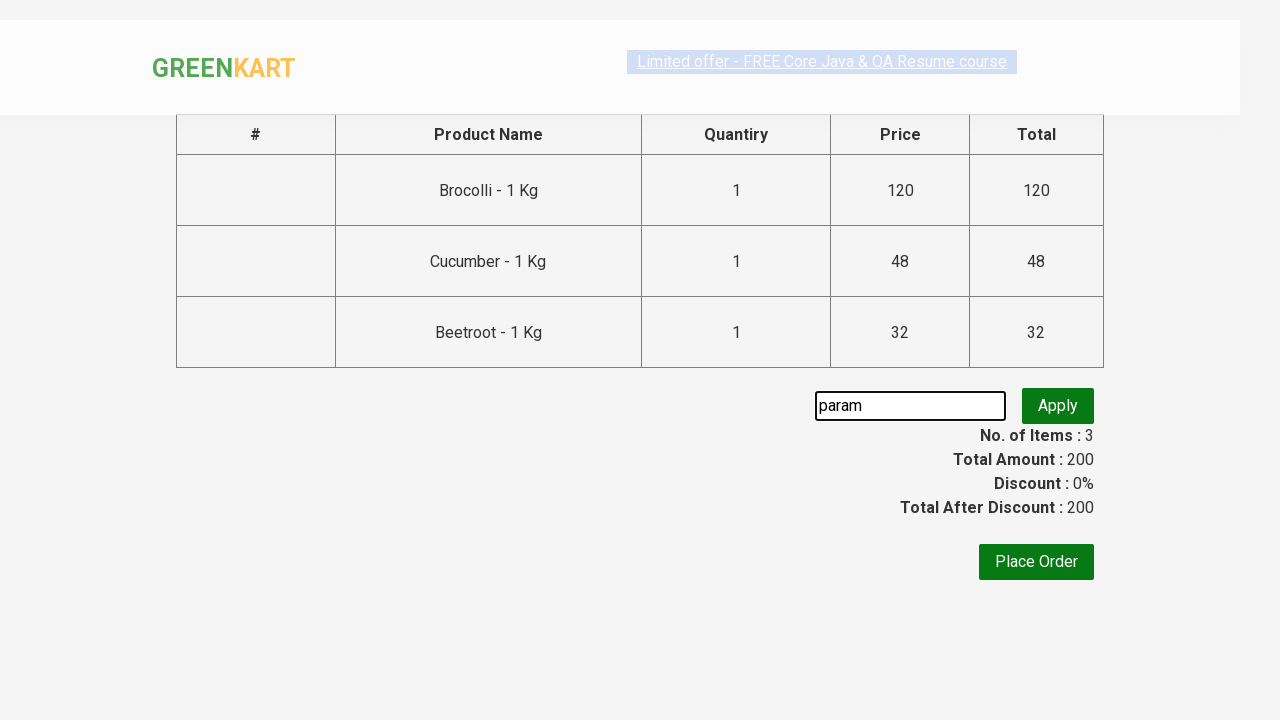

Clicked 'Apply' button to apply the promo code at (1058, 406) on div.promoWrapper button
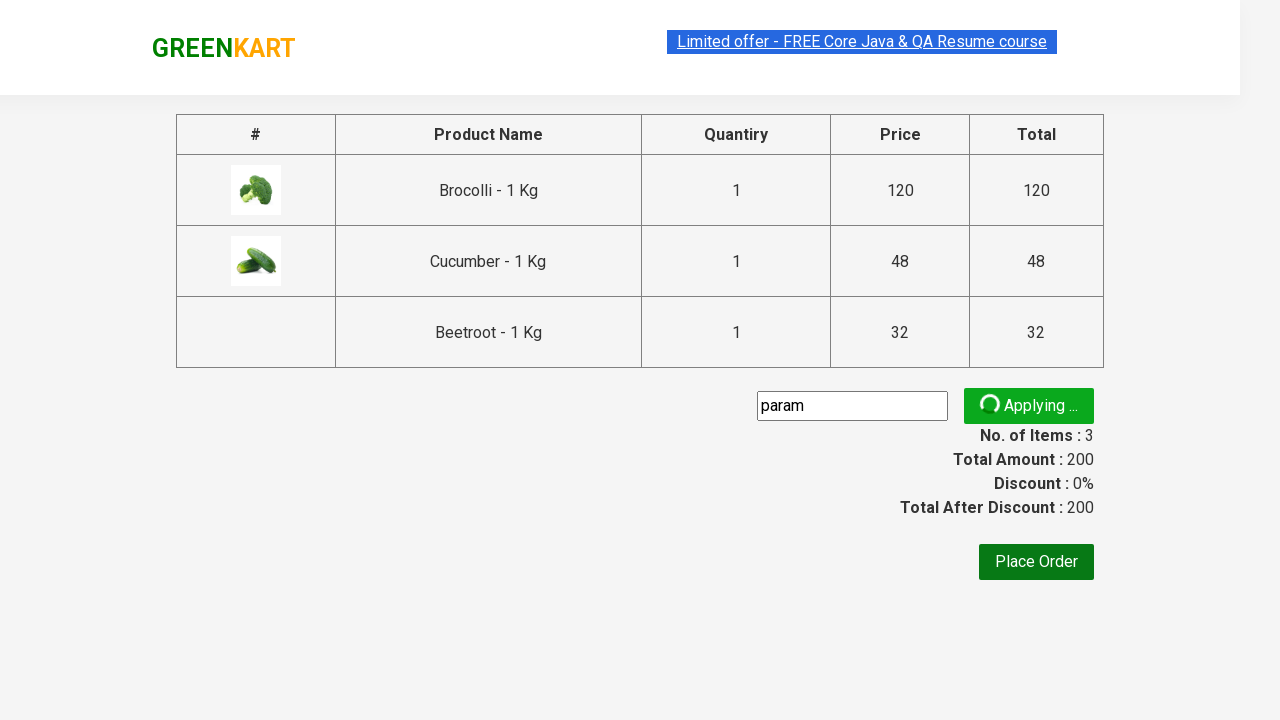

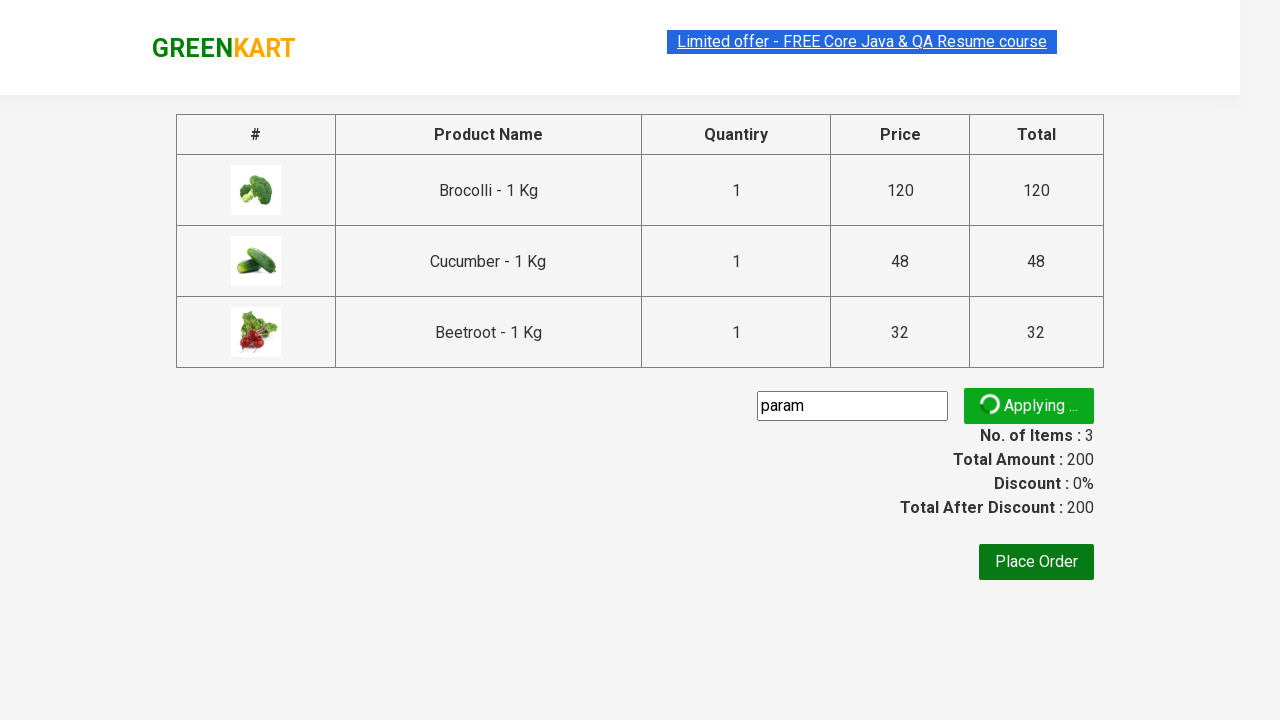